Tests different button click types including regular click, right-click (context click), and double-click

Starting URL: https://demoqa.com/

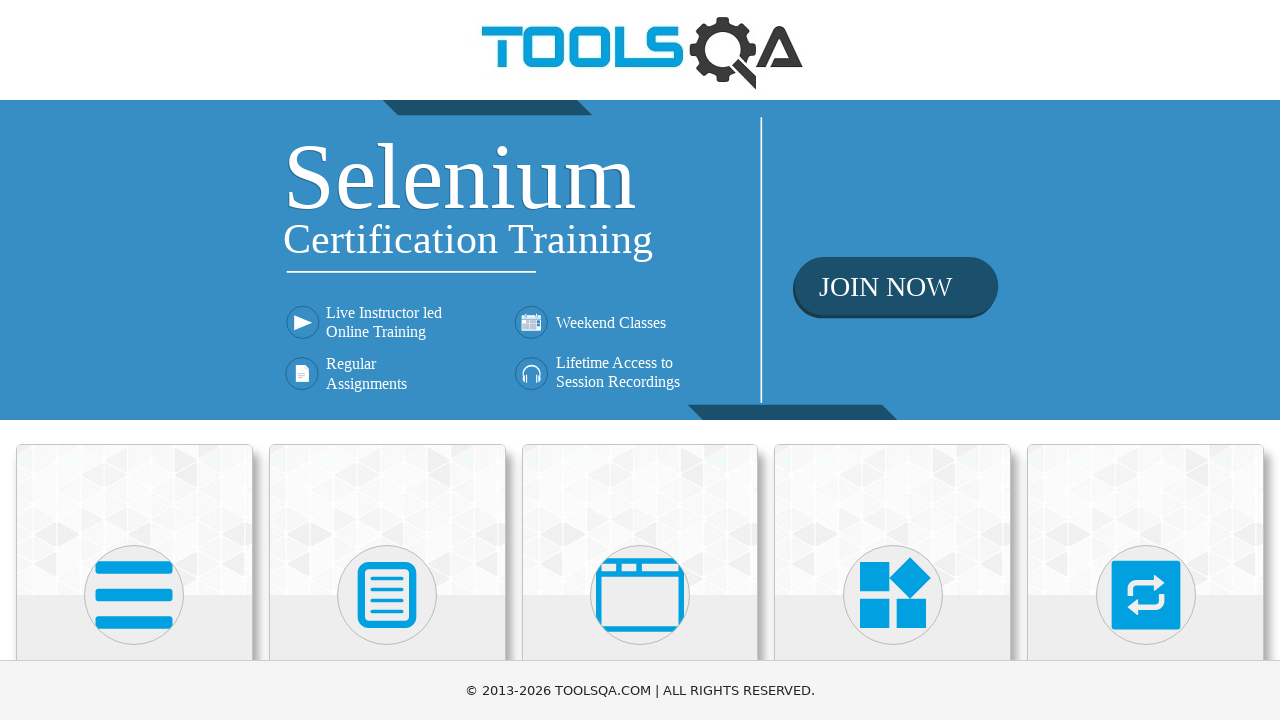

Clicked on Elements card to open the Elements section at (134, 360) on xpath=//div[@class='card-body']/h5[text()='Elements']
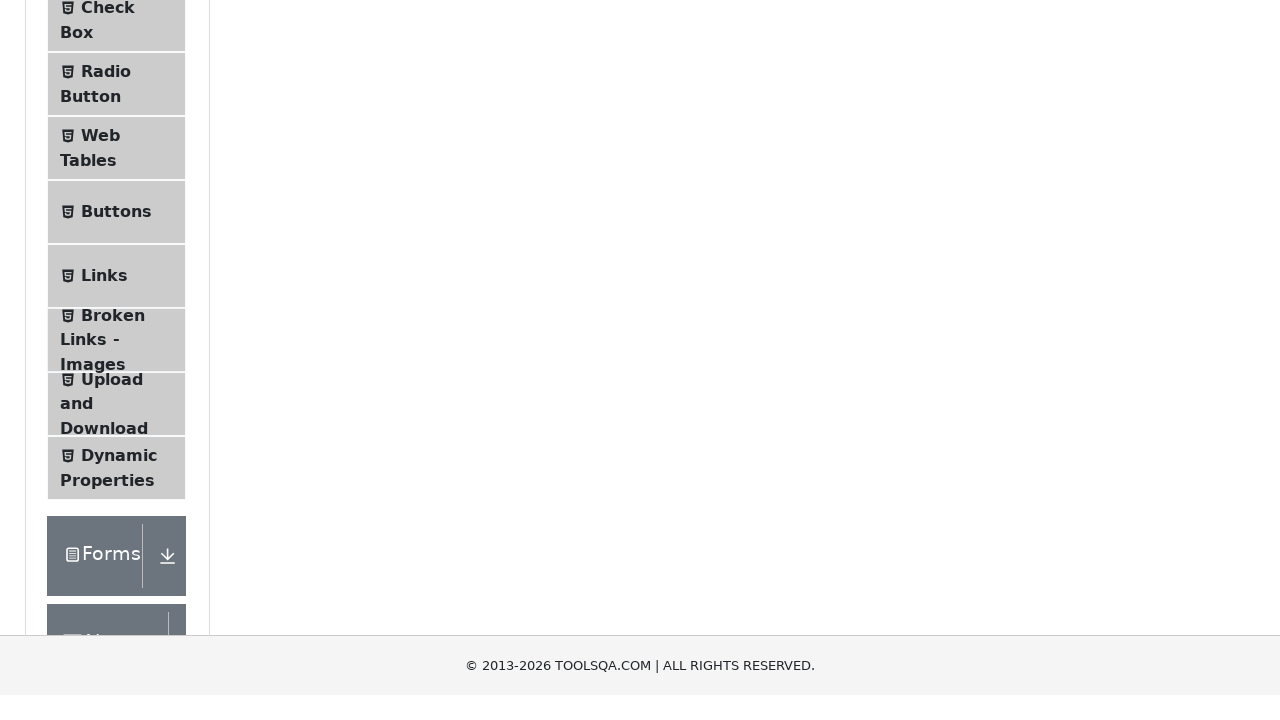

Clicked on Buttons menu item to navigate to buttons test page at (116, 517) on xpath=//span[text()='Buttons']
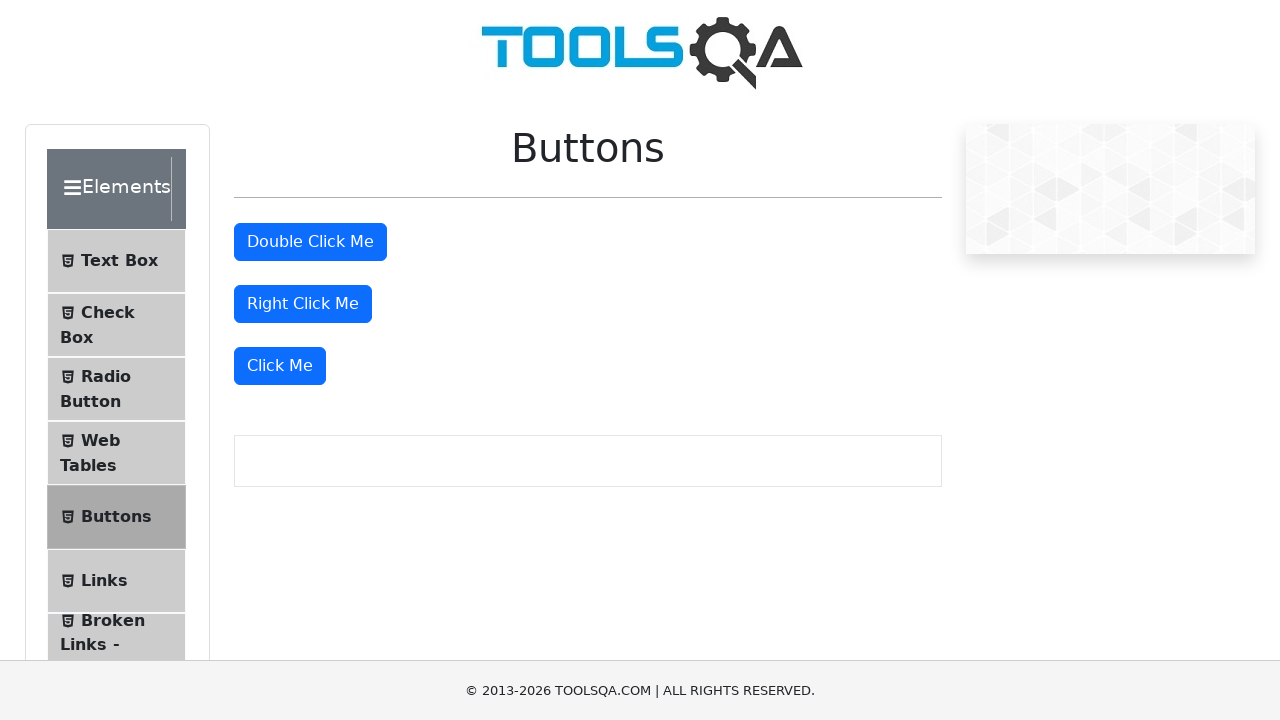

Performed regular click on 'Click Me' button at (280, 366) on xpath=//button[text()='Click Me']
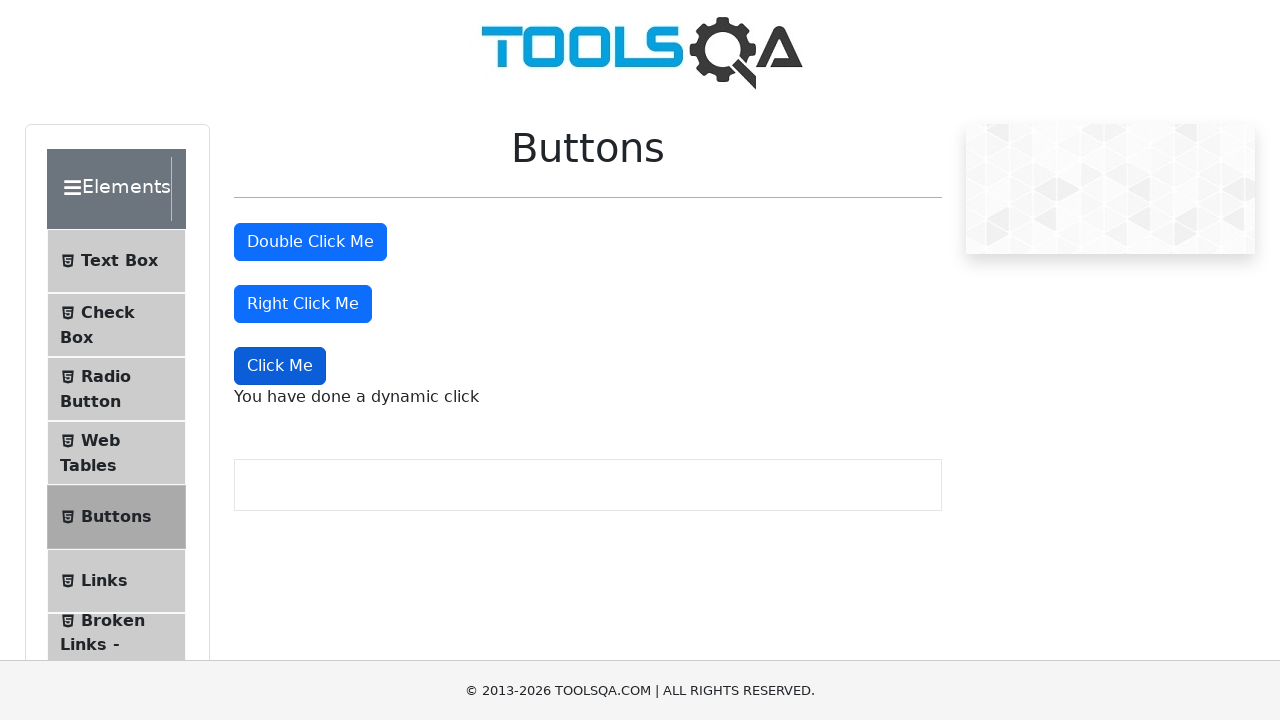

Waited for dynamic click message to appear
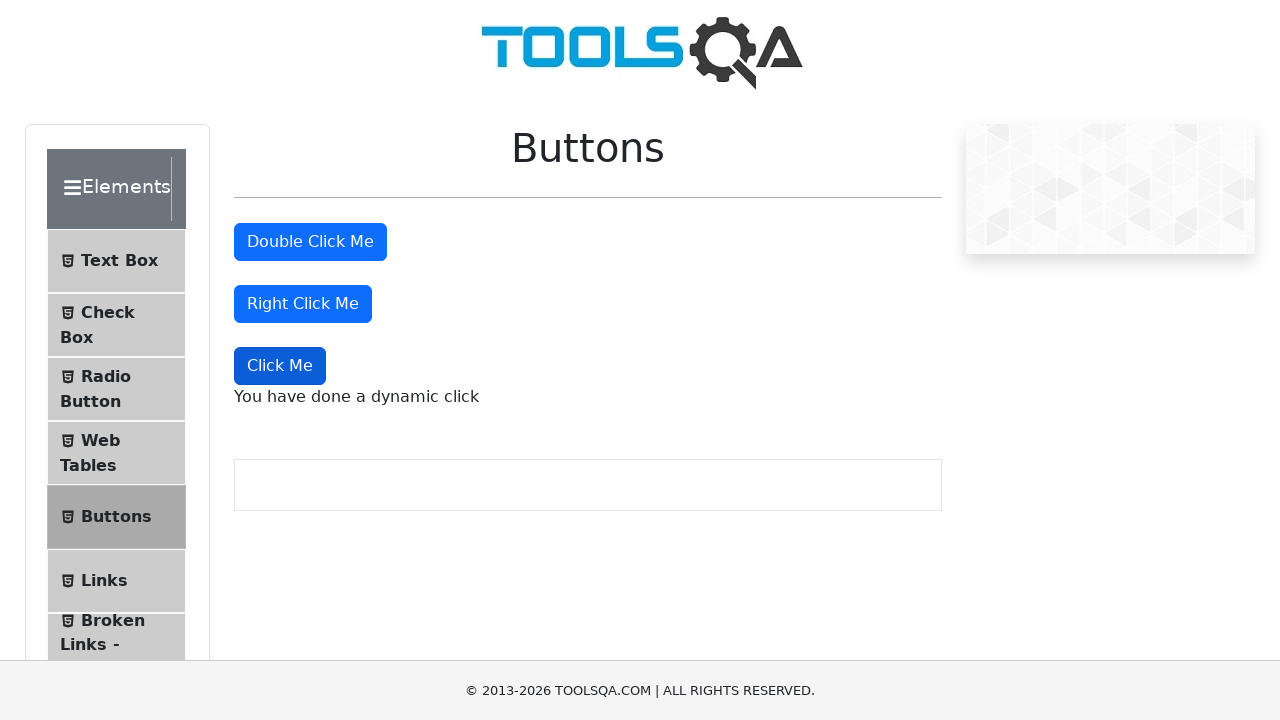

Performed right-click (context click) on right click button at (303, 304) on #rightClickBtn
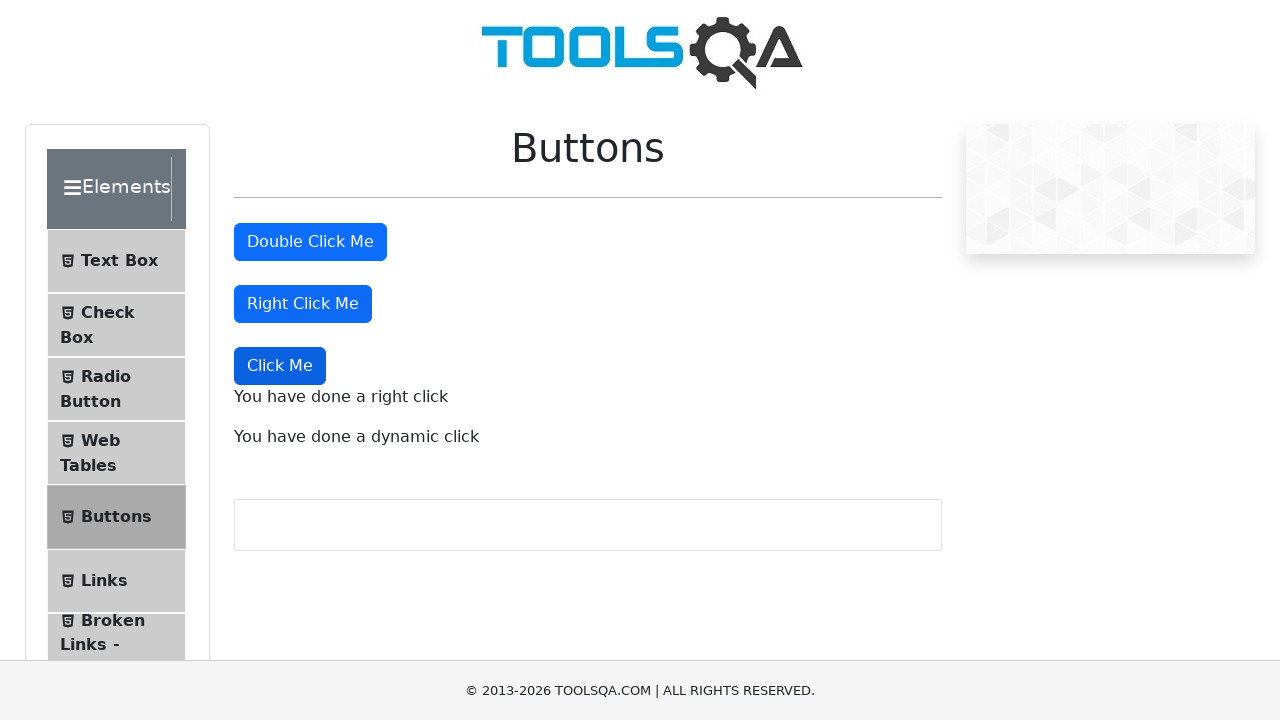

Waited for right-click message to appear
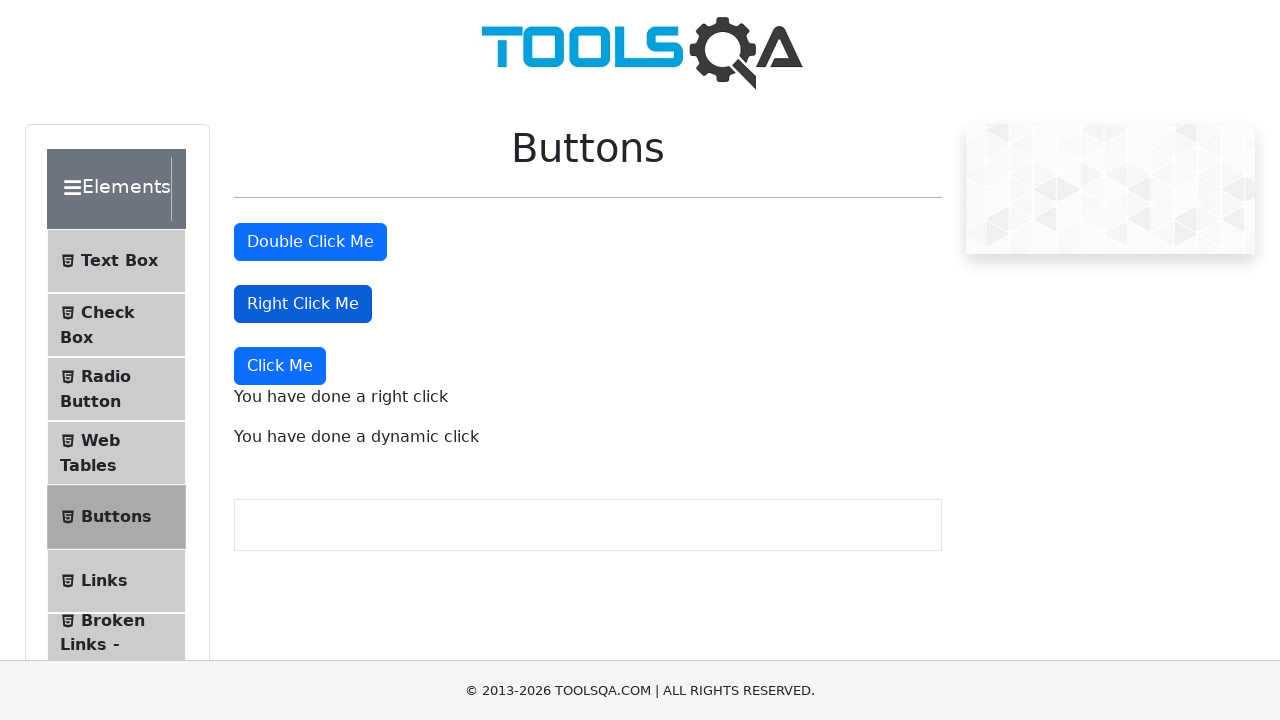

Performed double-click on double click button at (310, 242) on #doubleClickBtn
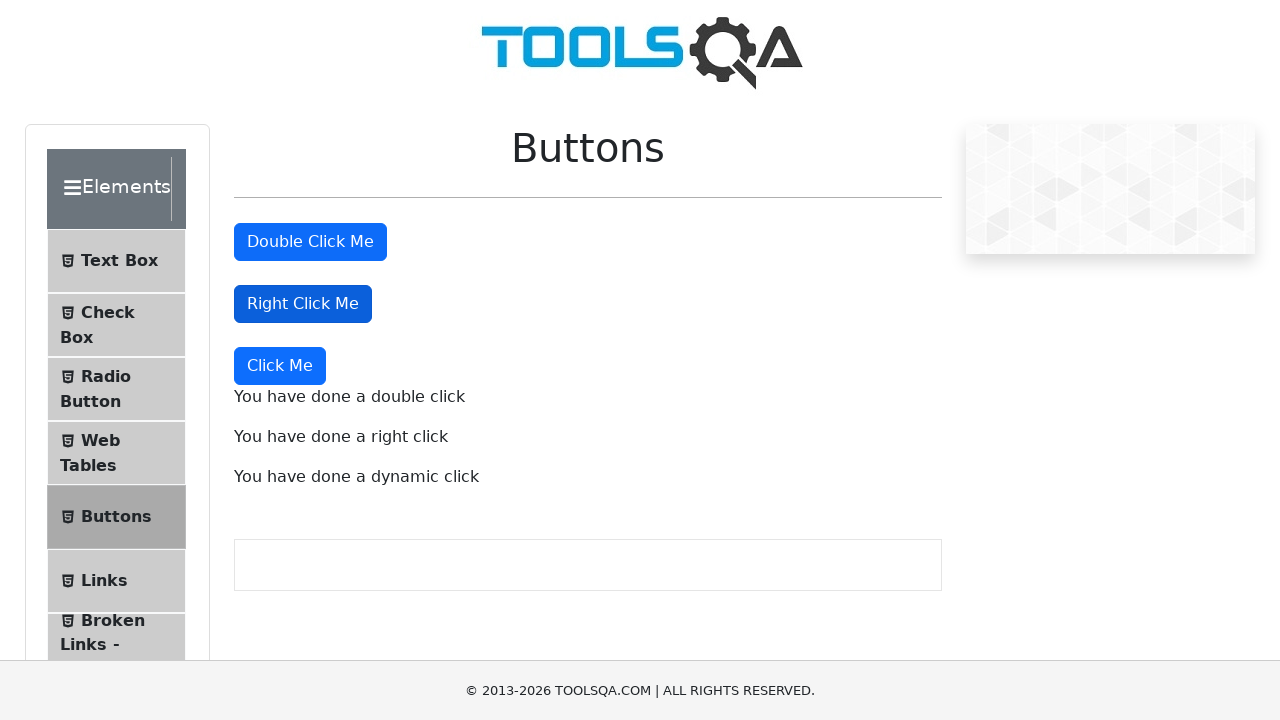

Waited for double-click message to appear
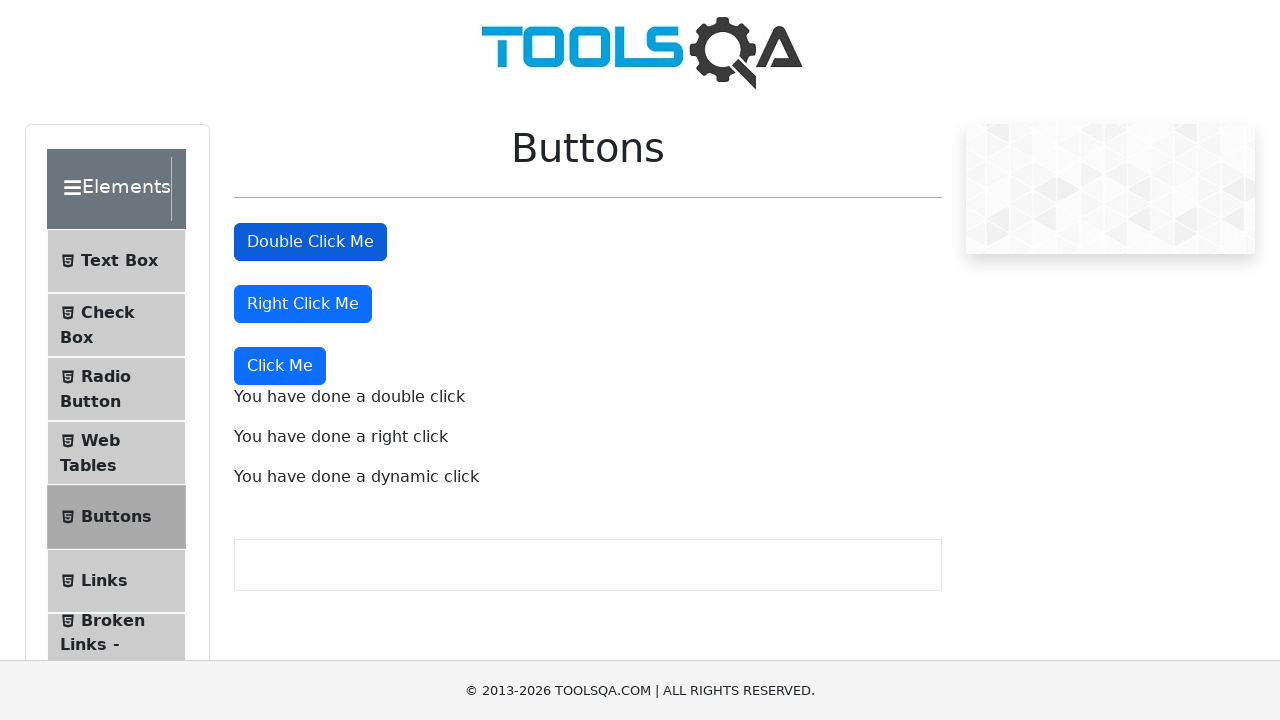

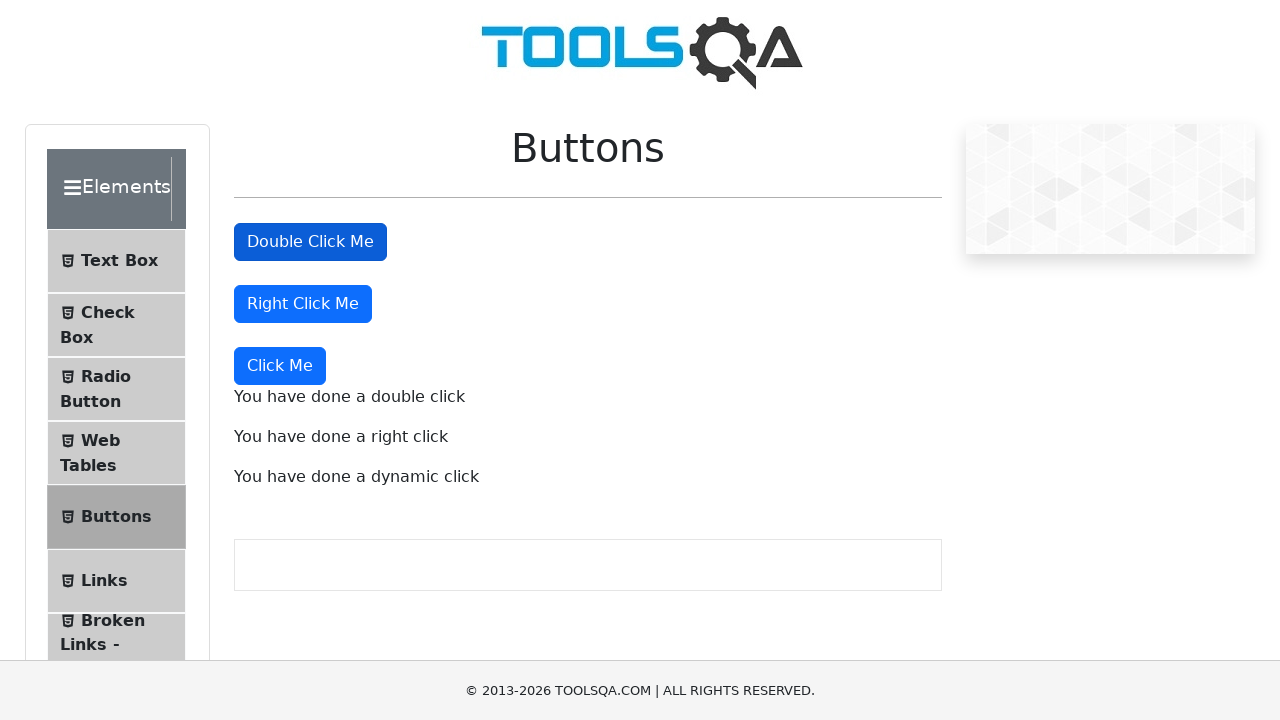